Tests file upload functionality by selecting a file and submitting the upload form

Starting URL: http://the-internet.herokuapp.com/upload

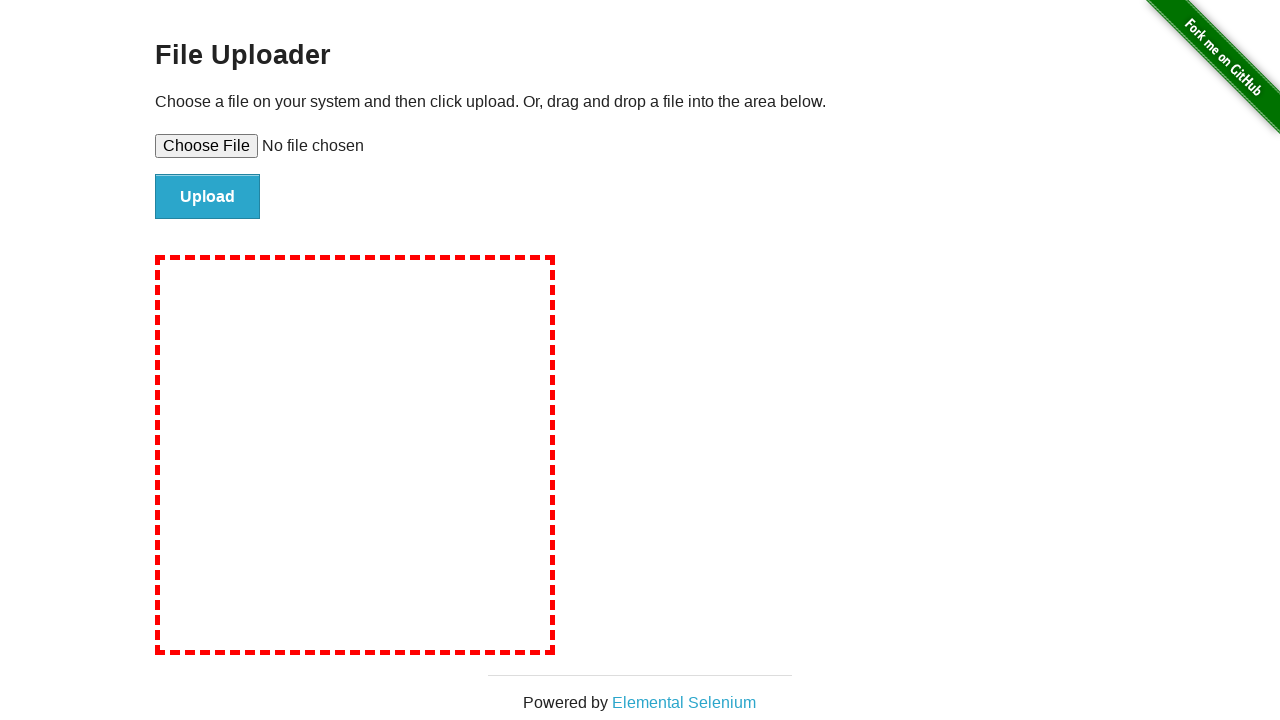

Created temporary test file for upload
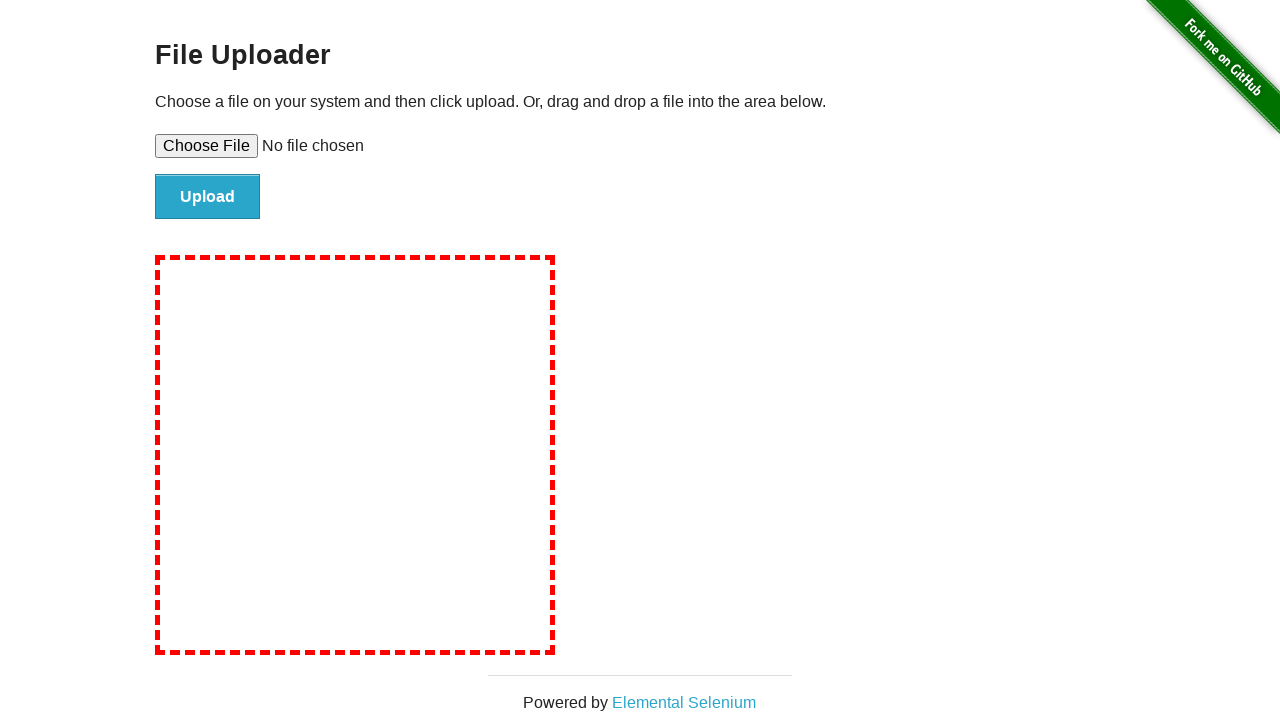

Selected file for upload using file input element
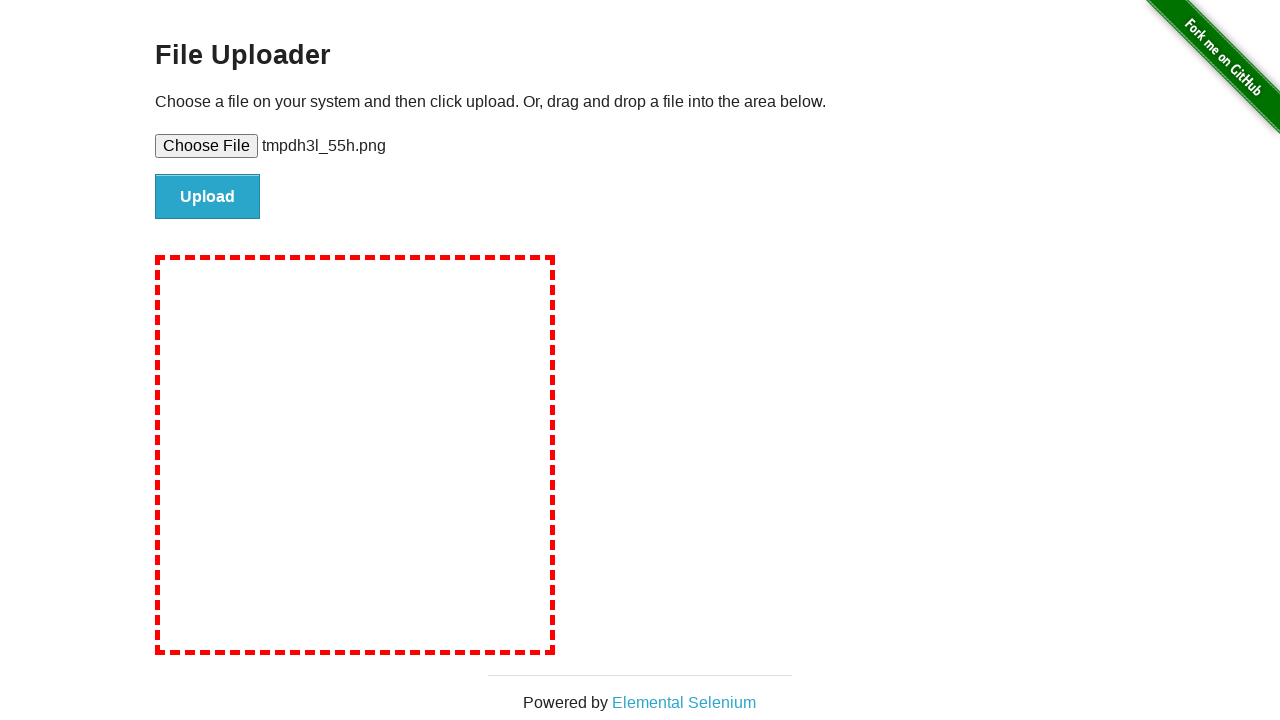

Clicked upload button to submit the form at (208, 197) on #file-submit
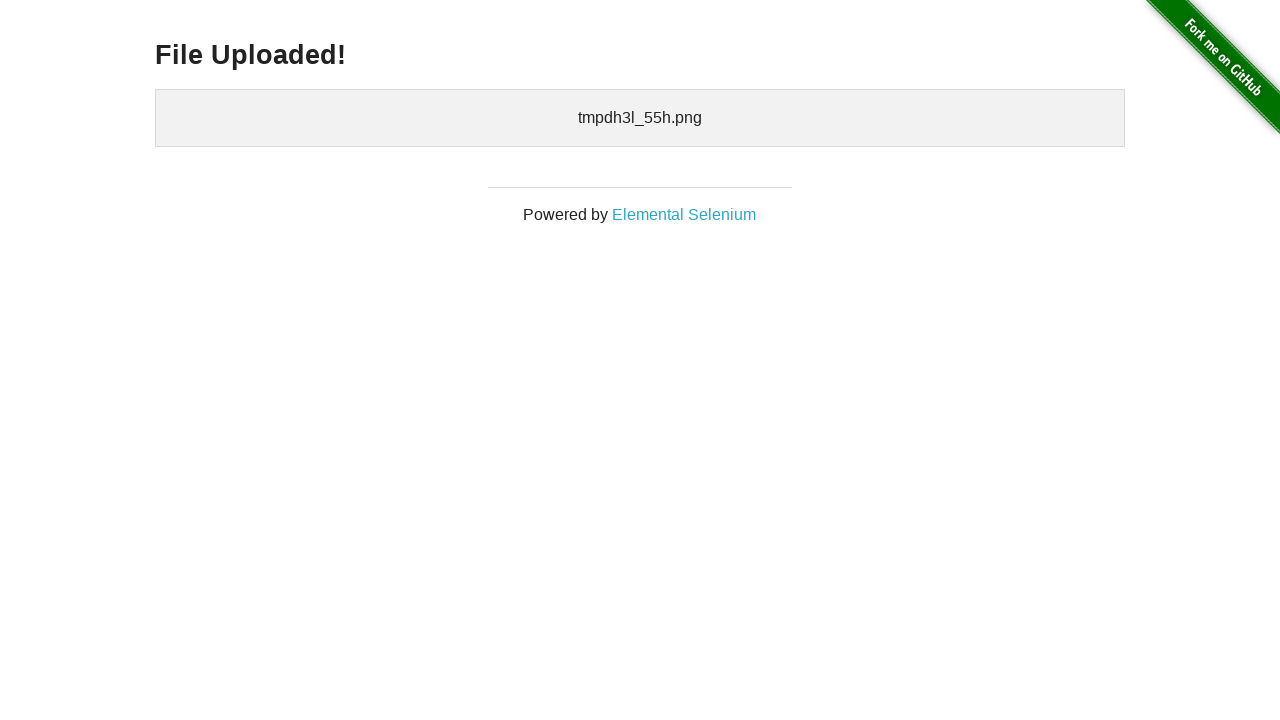

Verified upload success message appeared
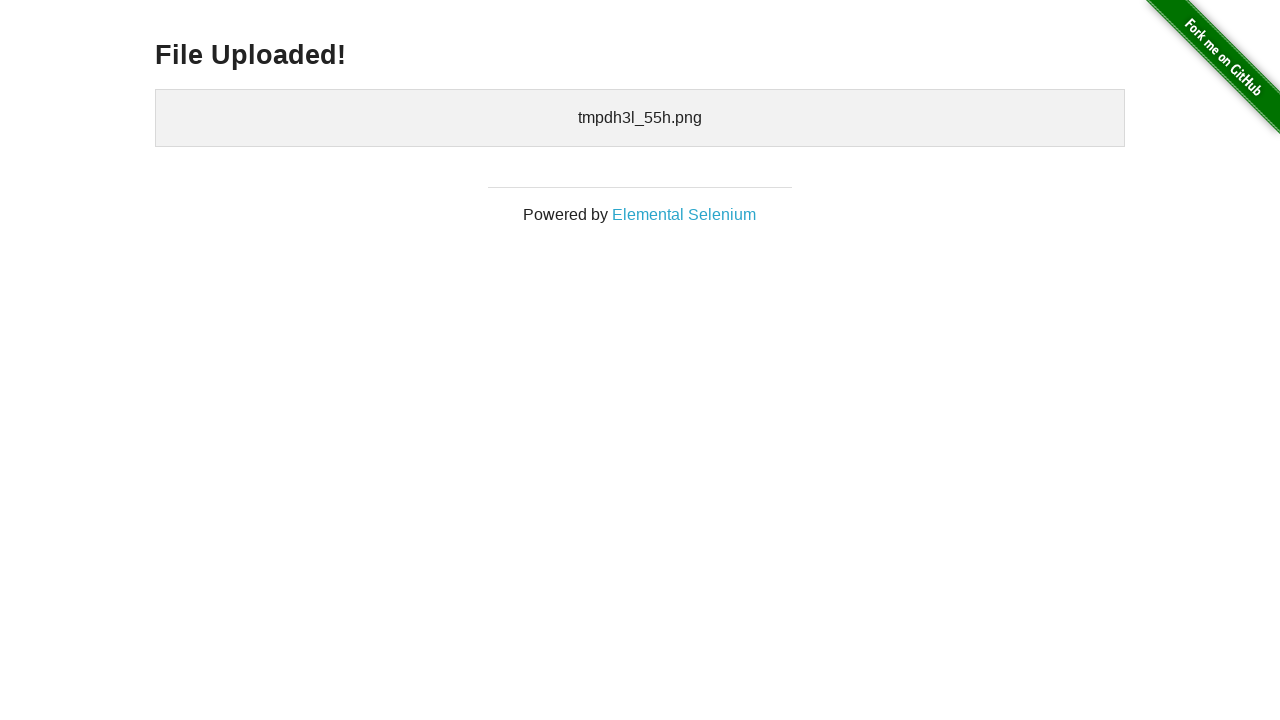

Cleaned up temporary test file
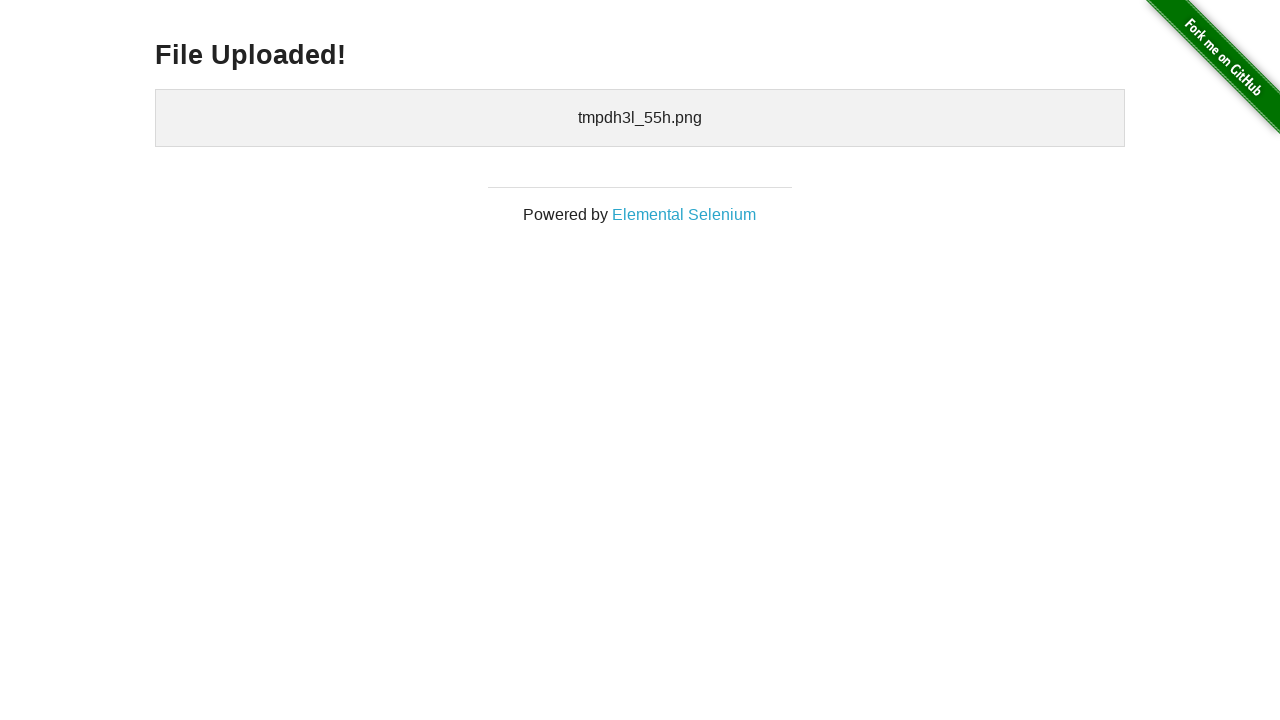

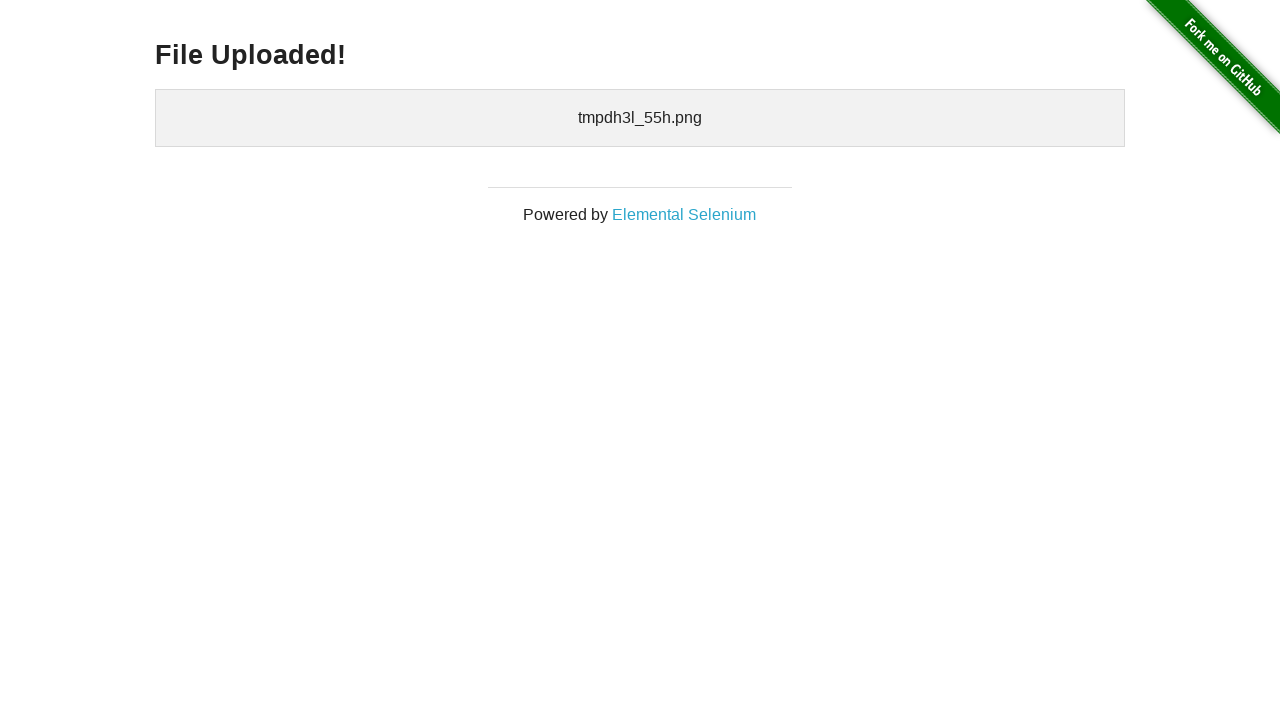